Tests the automation exercise website by verifying the number of links on the homepage, clicking on the Products link, and checking that the special offer element is visible on the products page.

Starting URL: https://www.automationexercise.com/

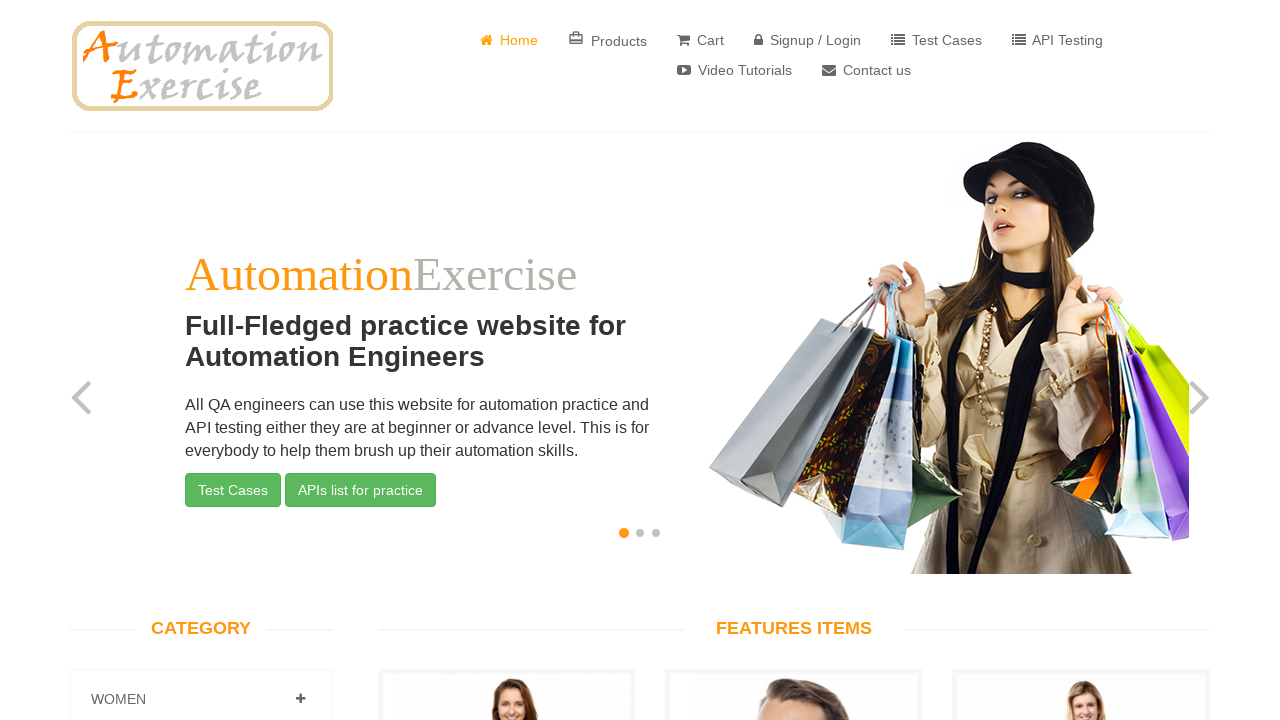

Located all anchor tags on the homepage
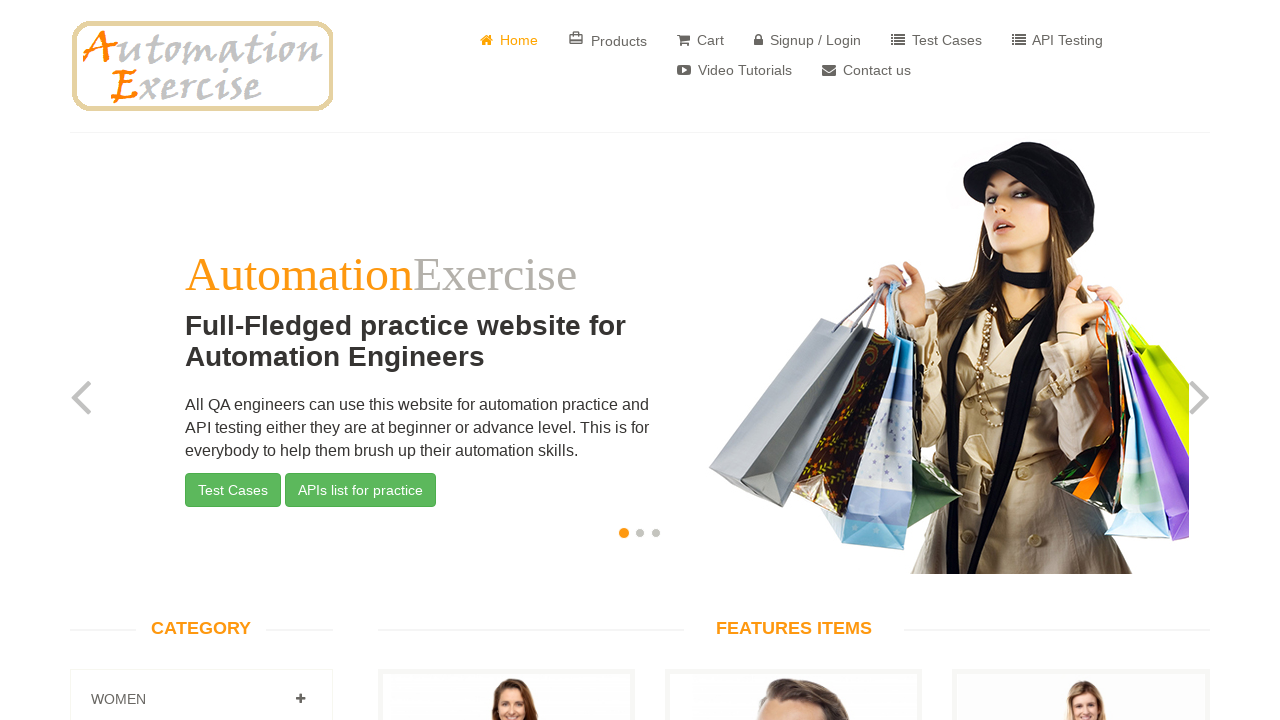

Found 147 links on the page
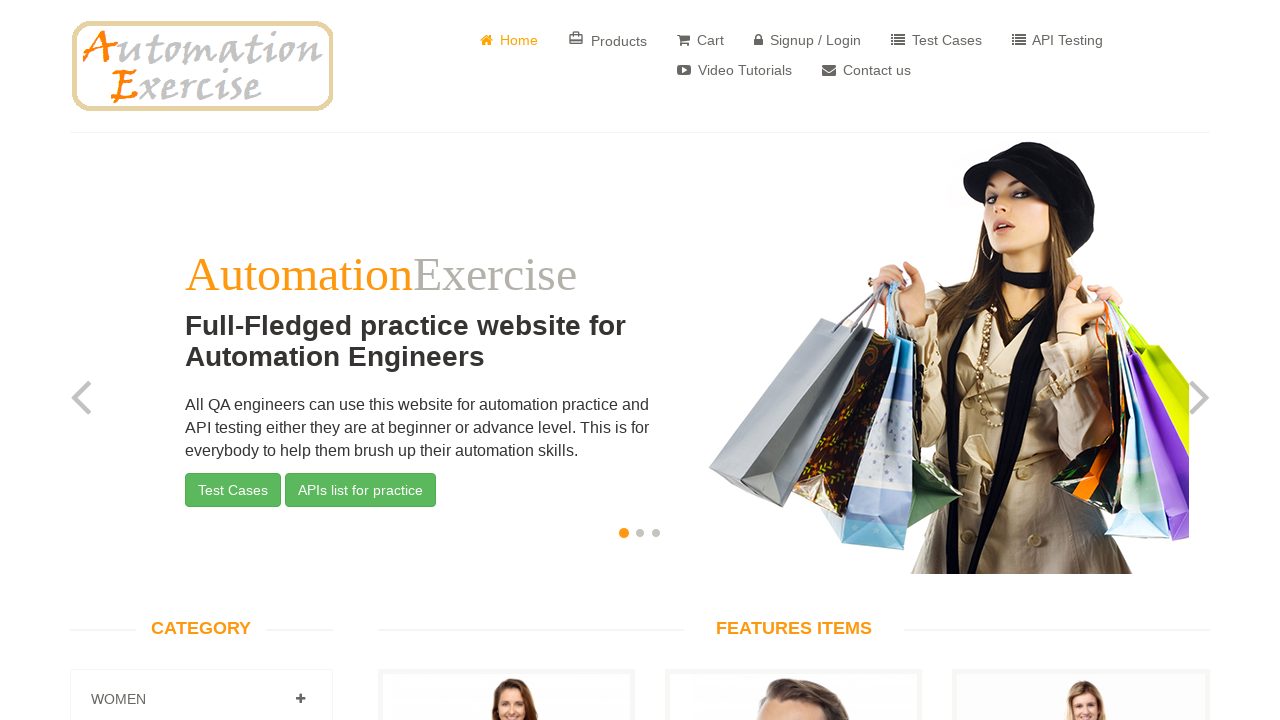

Clicked on Products link at (608, 40) on a:has-text('Products')
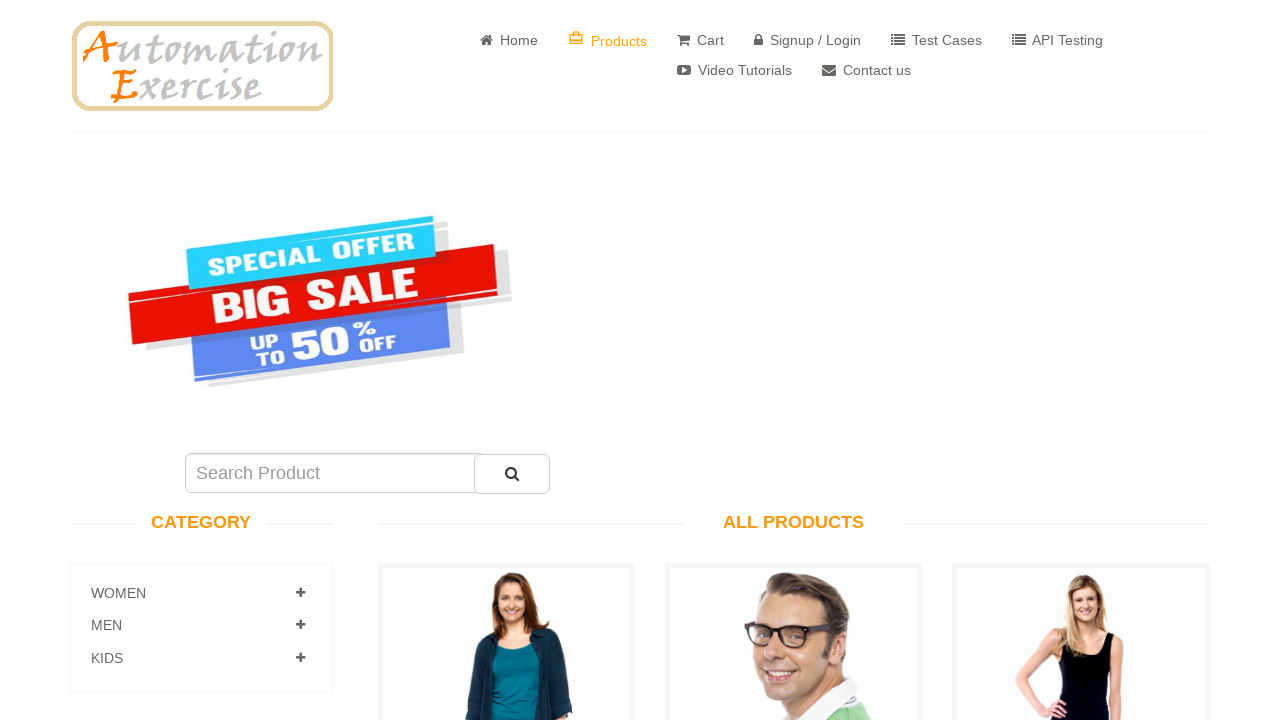

Products page loaded and special offer element appeared
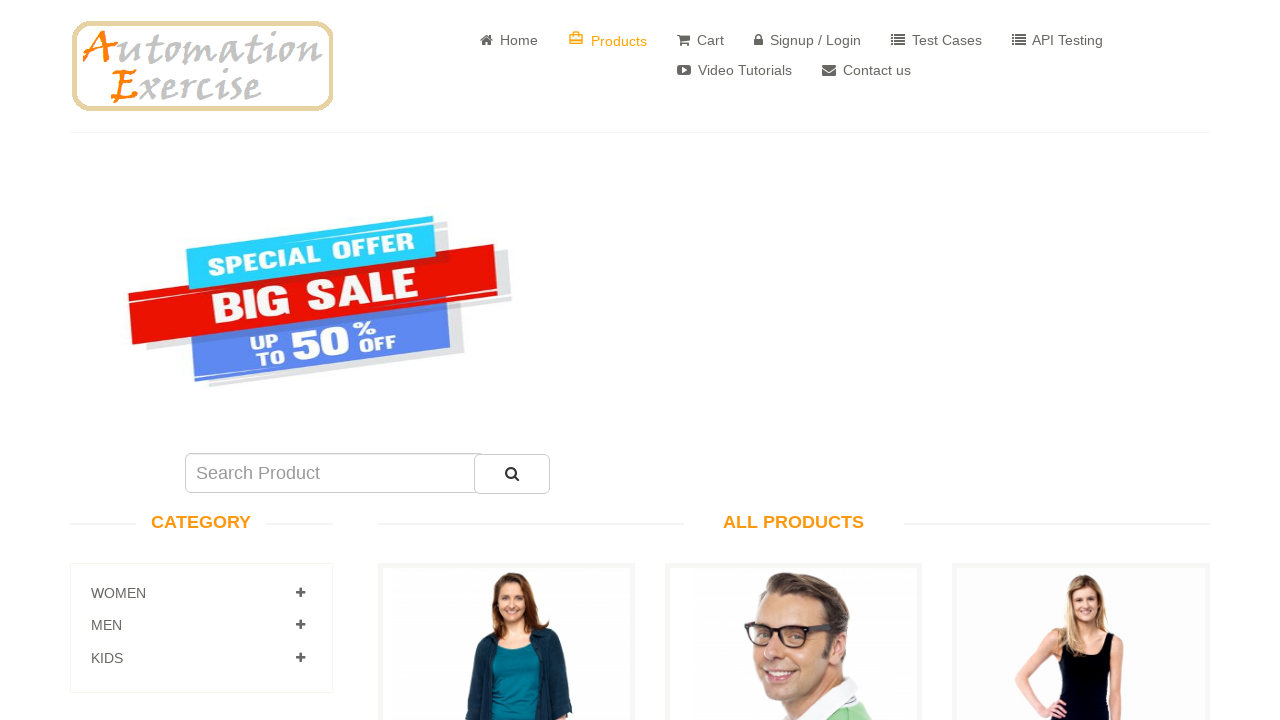

Verified that special offer element is visible
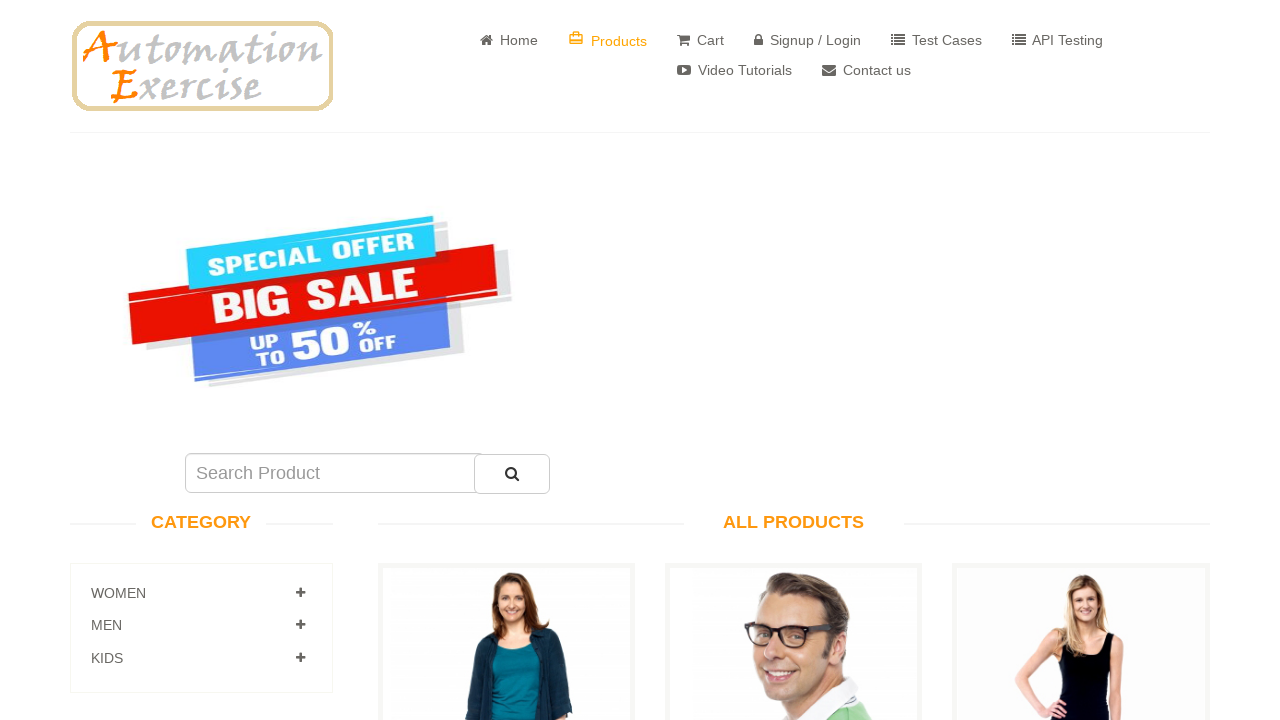

Assertion passed: special offer element is visible
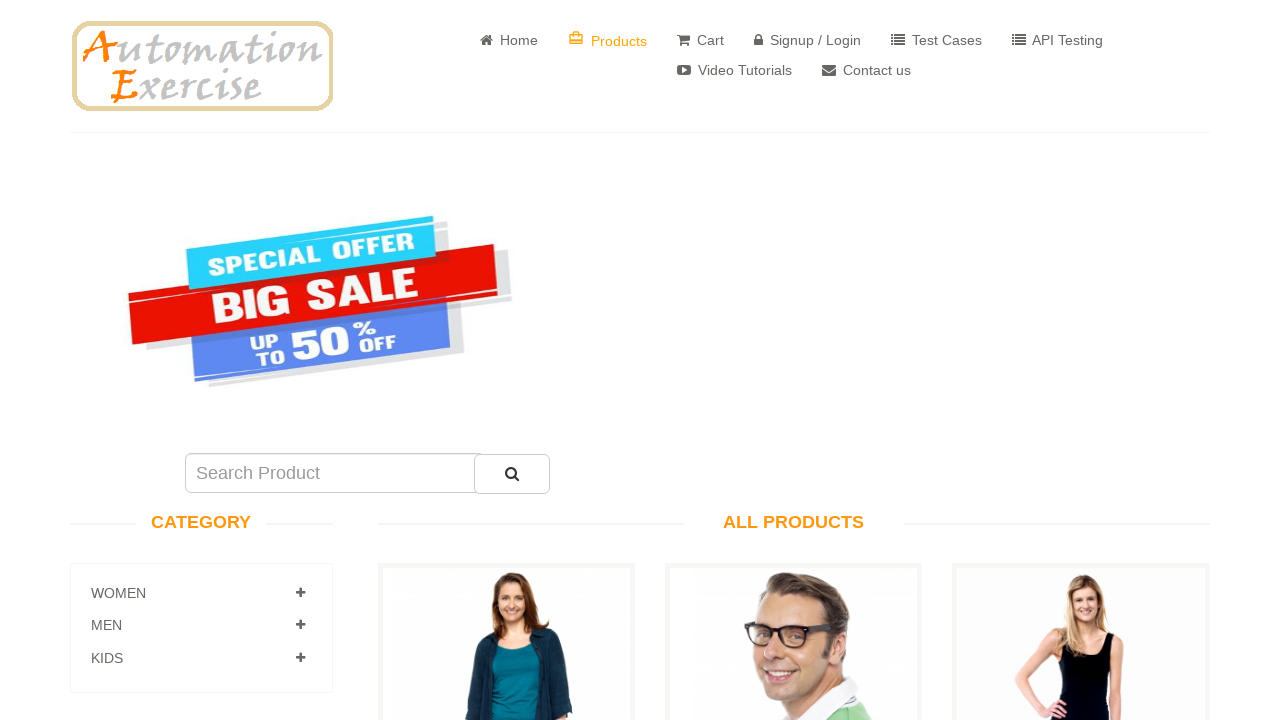

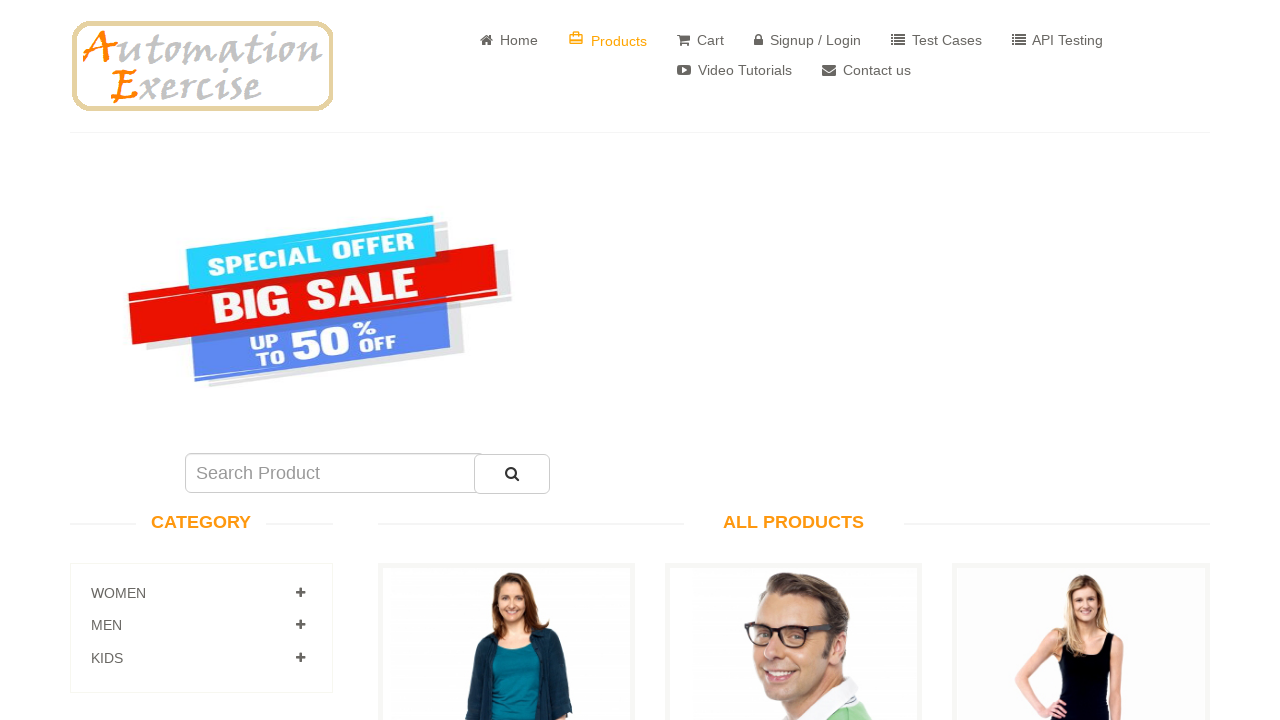